Tests sorting the Due column in ascending order on table 2 using semantic class-based selectors which are more maintainable and work across older browsers.

Starting URL: http://the-internet.herokuapp.com/tables

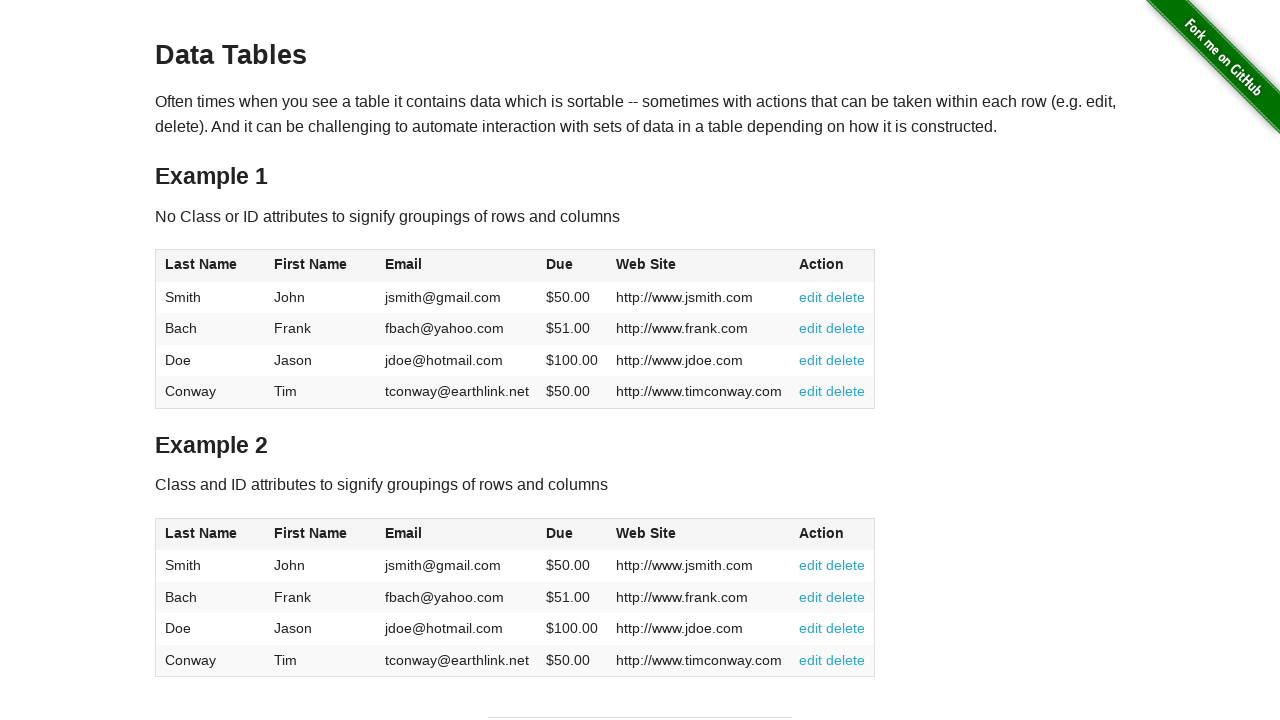

Clicked Due column header in table 2 to sort at (560, 533) on #table2 thead .dues
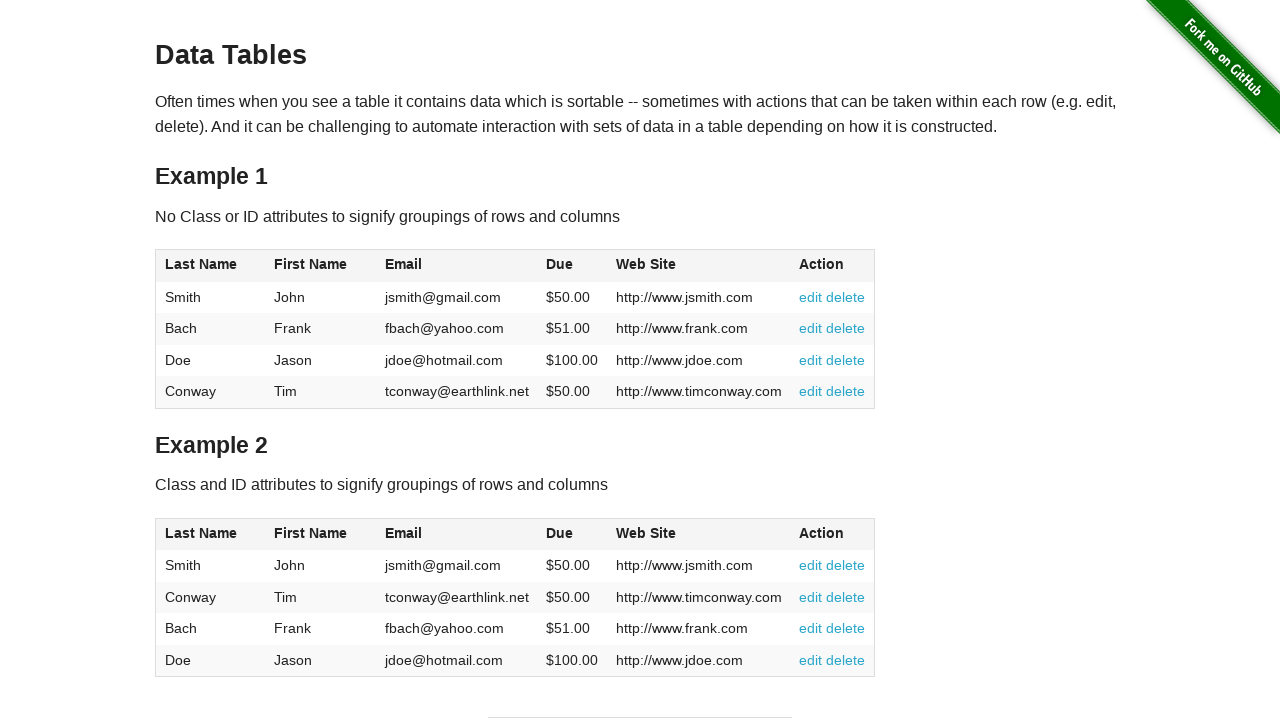

Verified Due column data is present in table 2 body
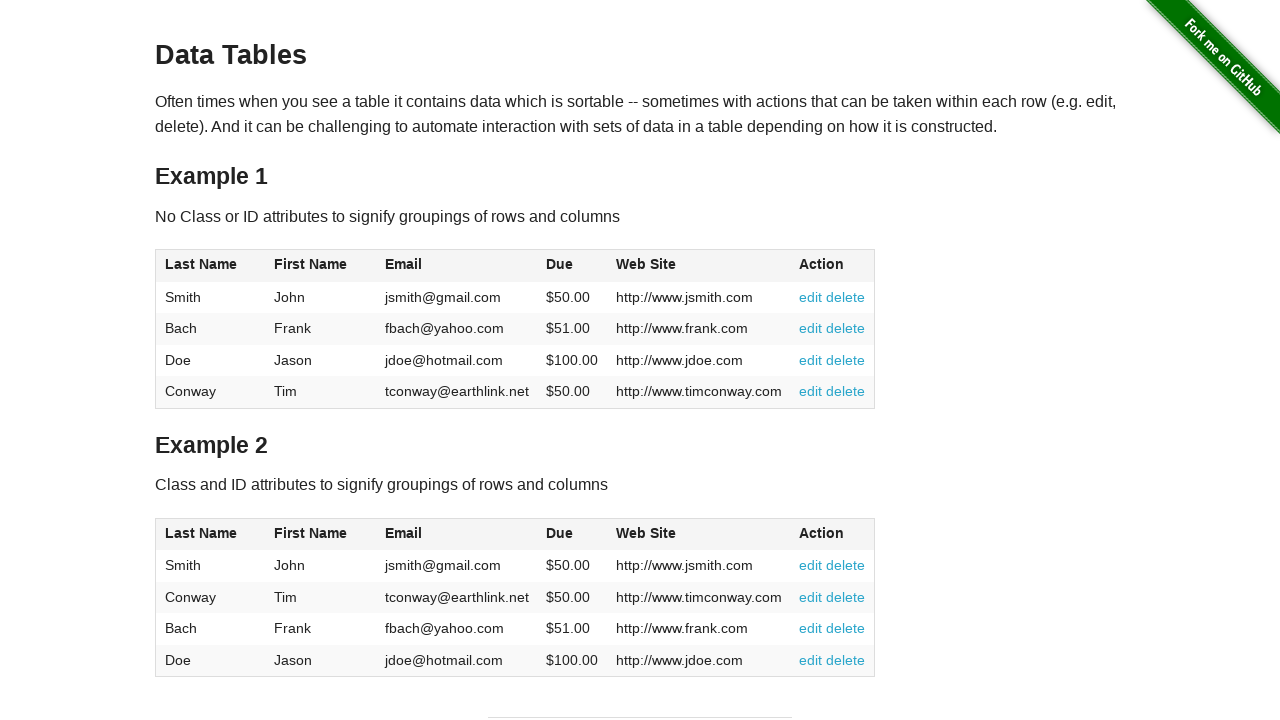

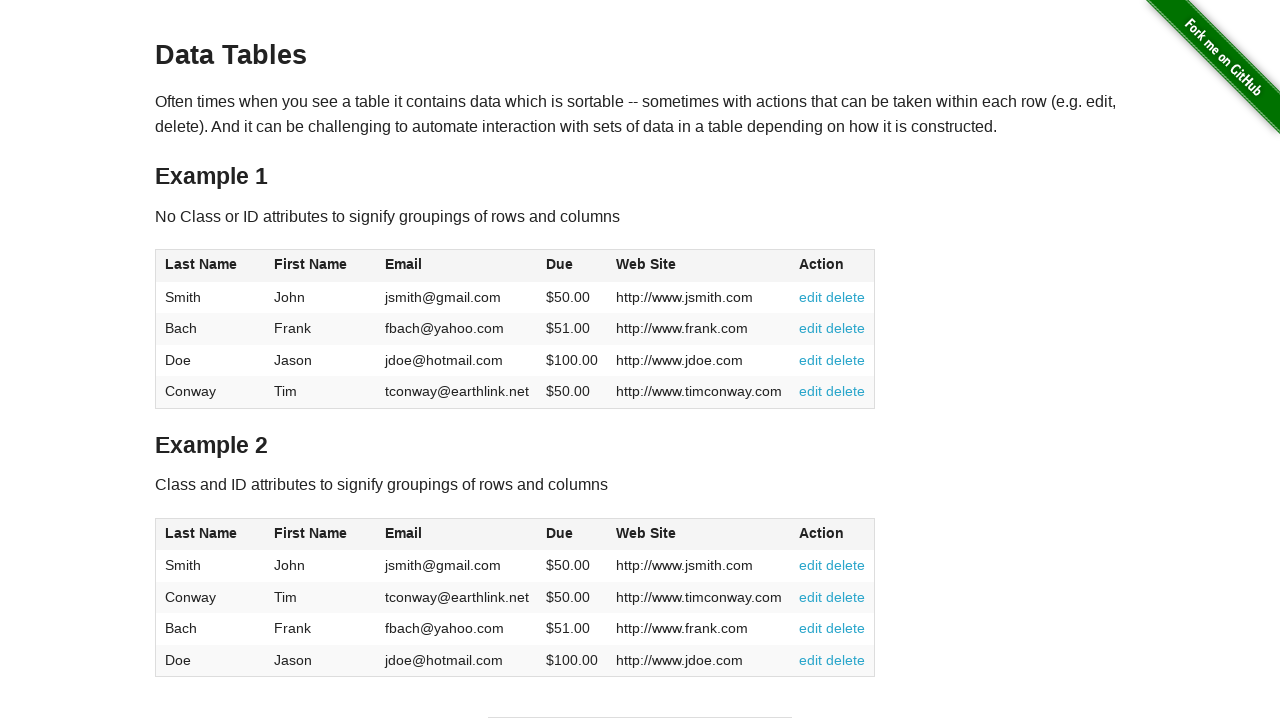